Tests date picker functionality by selecting a specific date (June 15, 2027) through year, month, and day navigation and verifies the selected values

Starting URL: https://rahulshettyacademy.com/seleniumPractise/#/offers

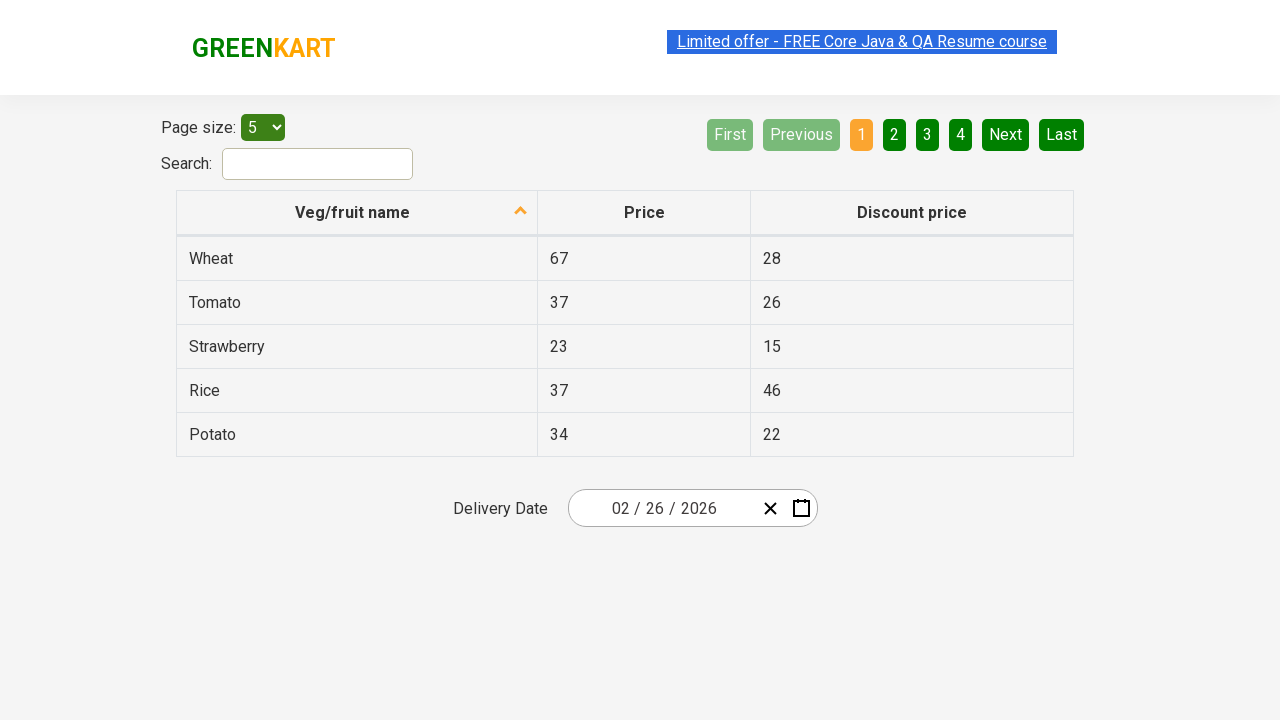

Clicked date picker to open calendar at (662, 508) on .react-date-picker__inputGroup
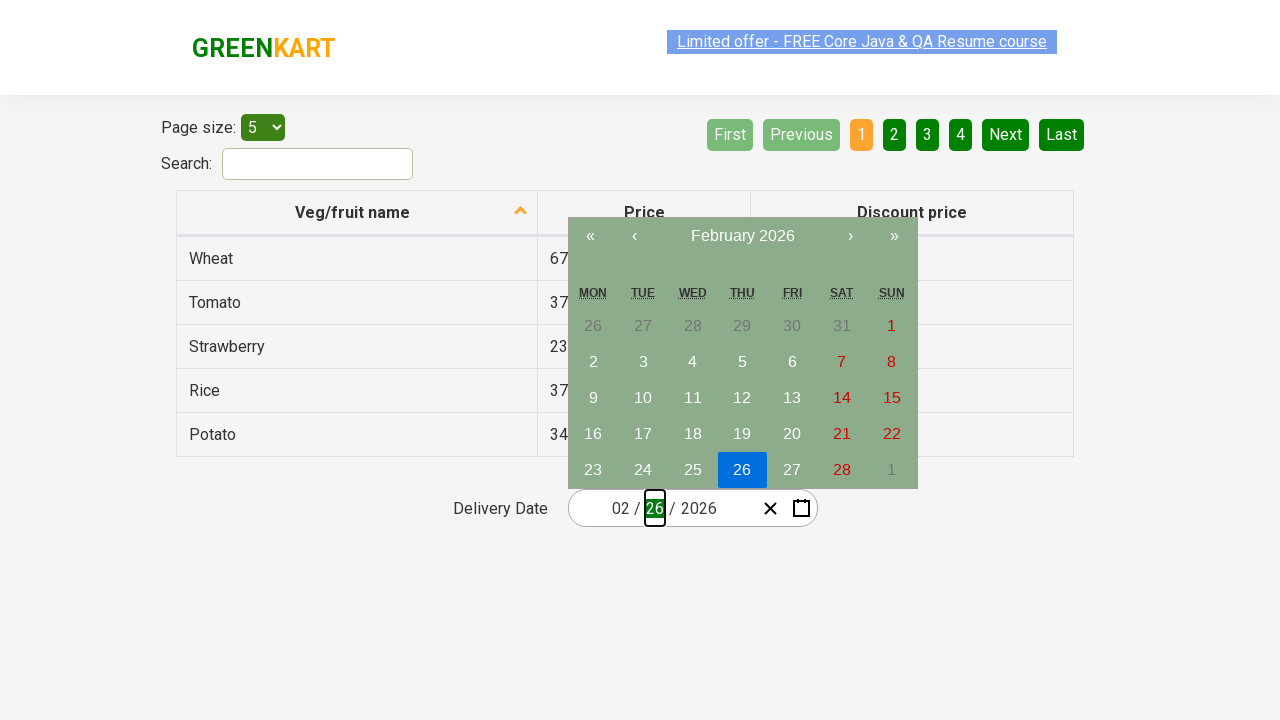

Clicked month/year label to navigate up in calendar at (742, 236) on .react-calendar__navigation__label
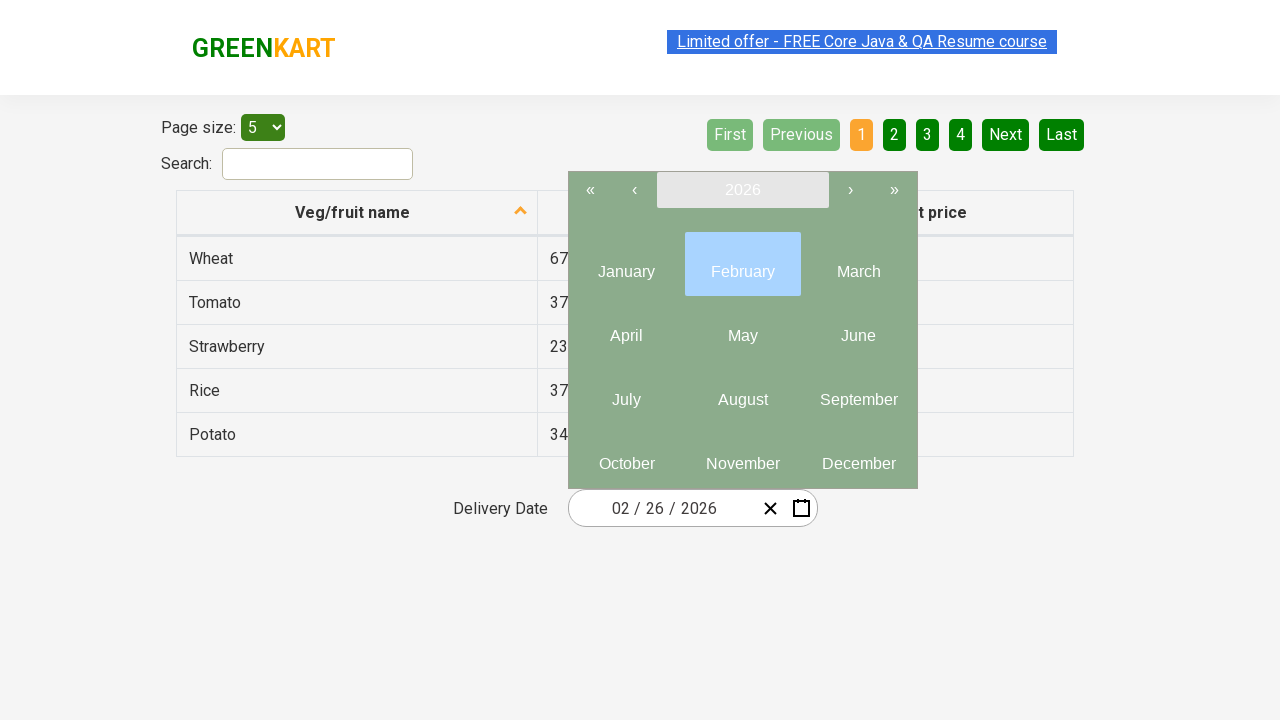

Clicked again to reach year selection view at (742, 190) on button.react-calendar__navigation__label span
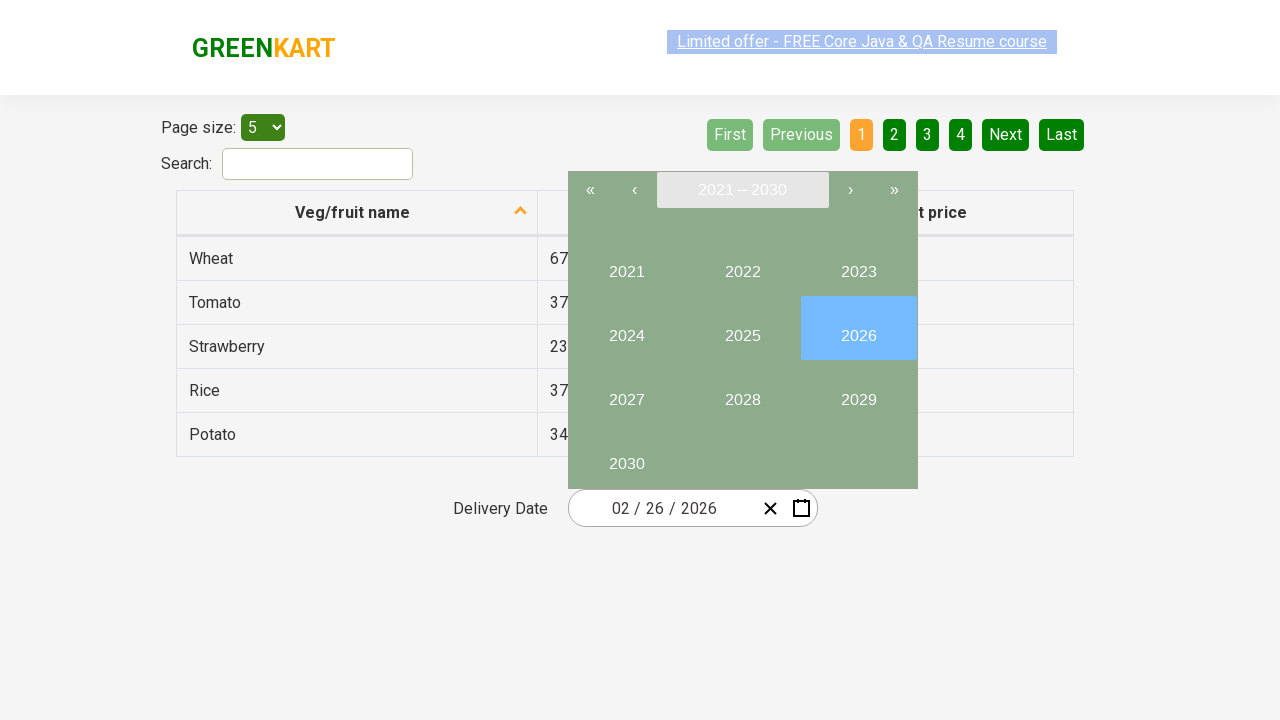

Selected year 2027 at (626, 392) on button:has-text('2027')
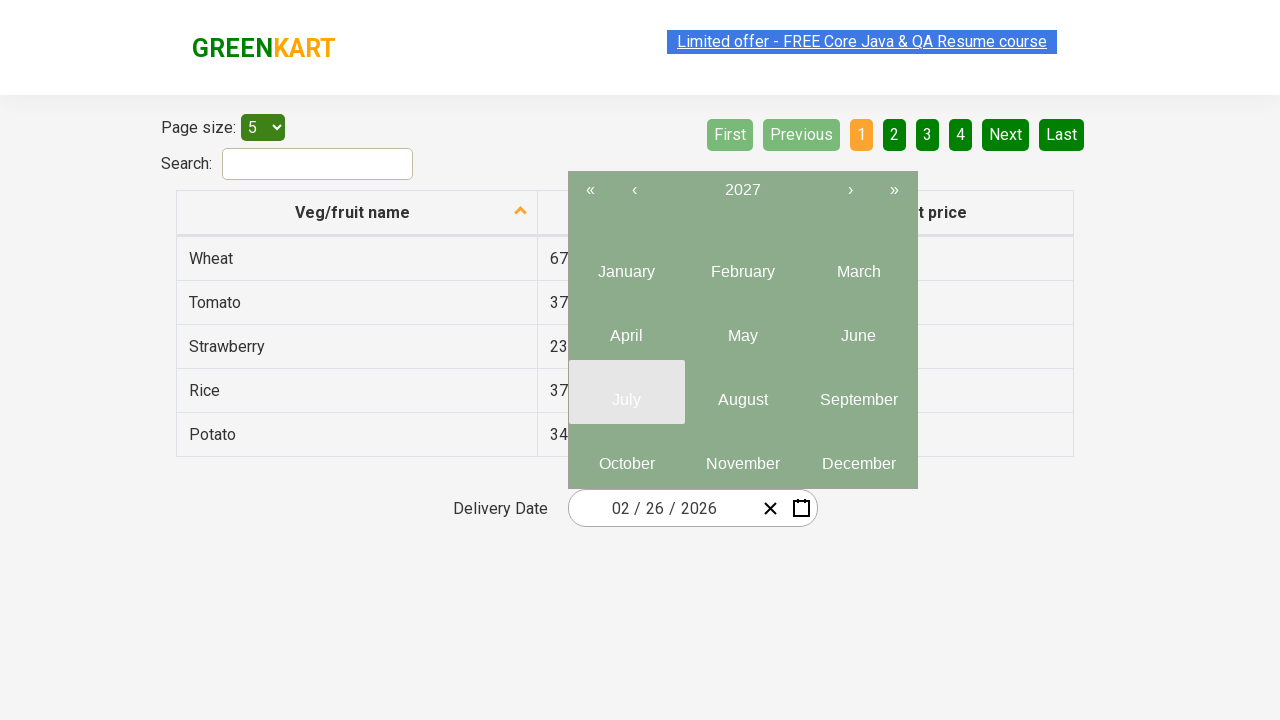

Selected June (6th month) from year view at (858, 328) on .react-calendar__year-view__months__month >> nth=5
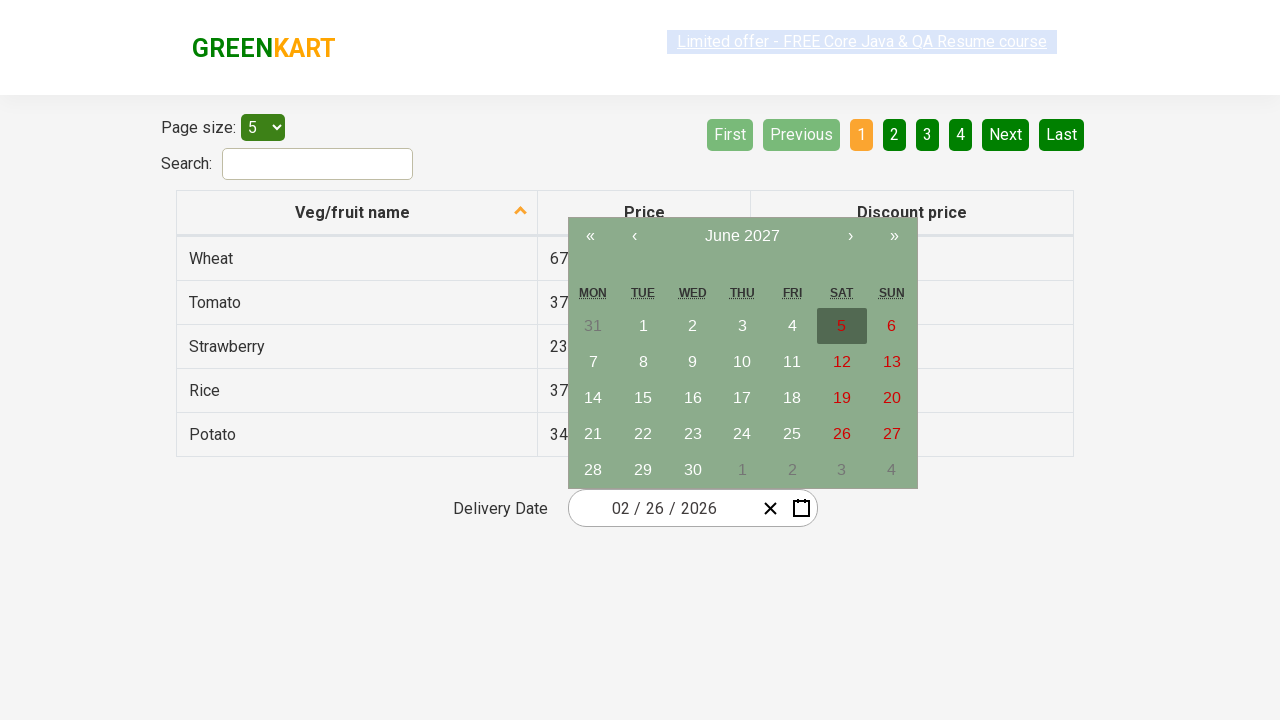

Selected day 15 from calendar at (643, 398) on abbr:text('15')
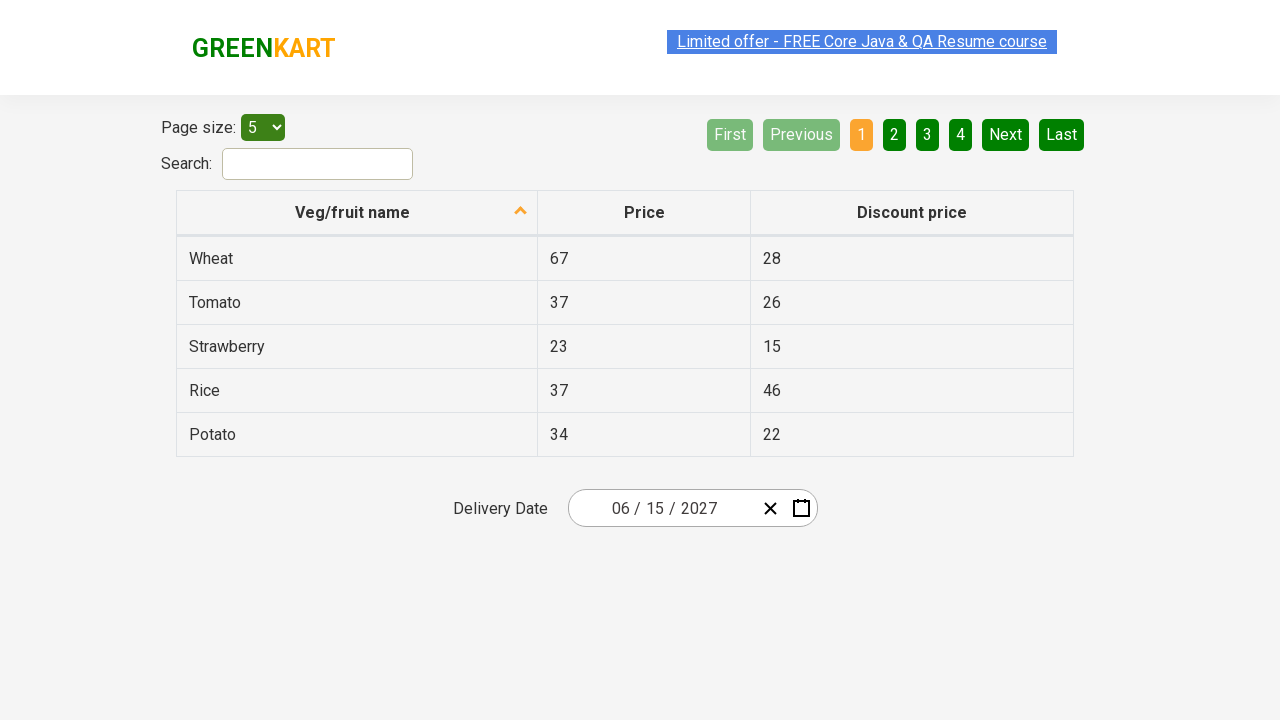

Retrieved month value from date picker
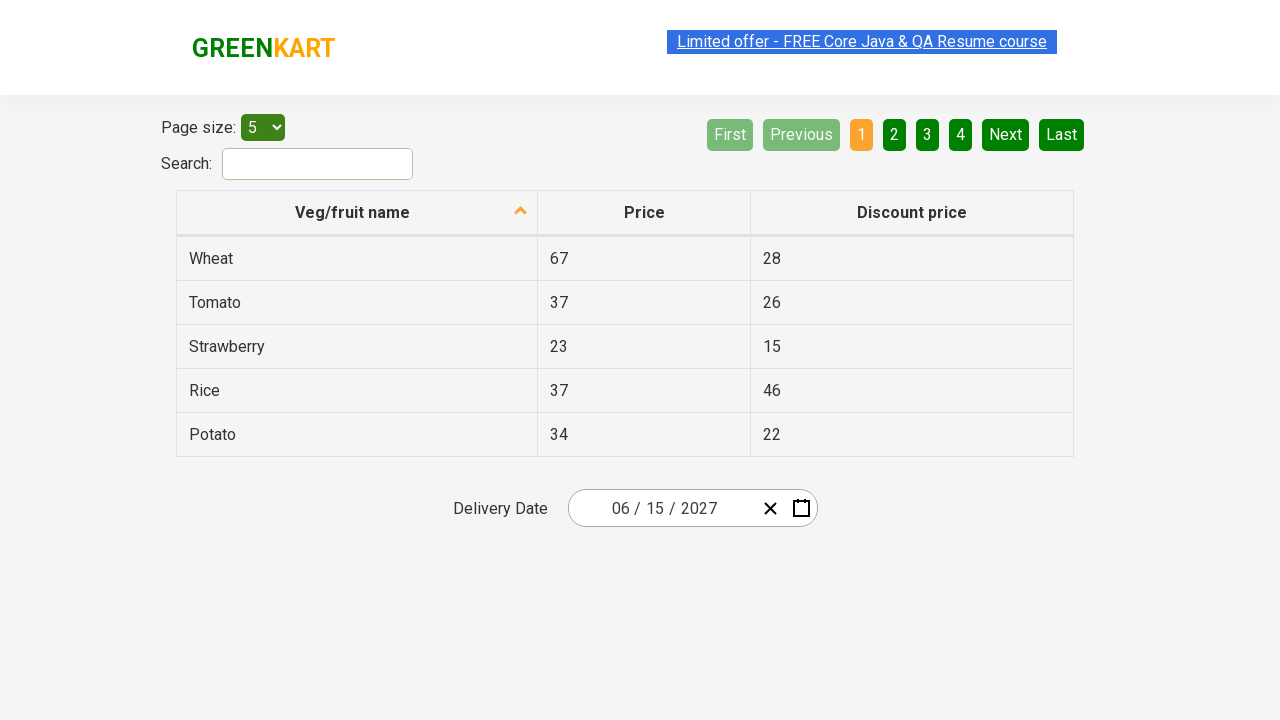

Verified month value is 6
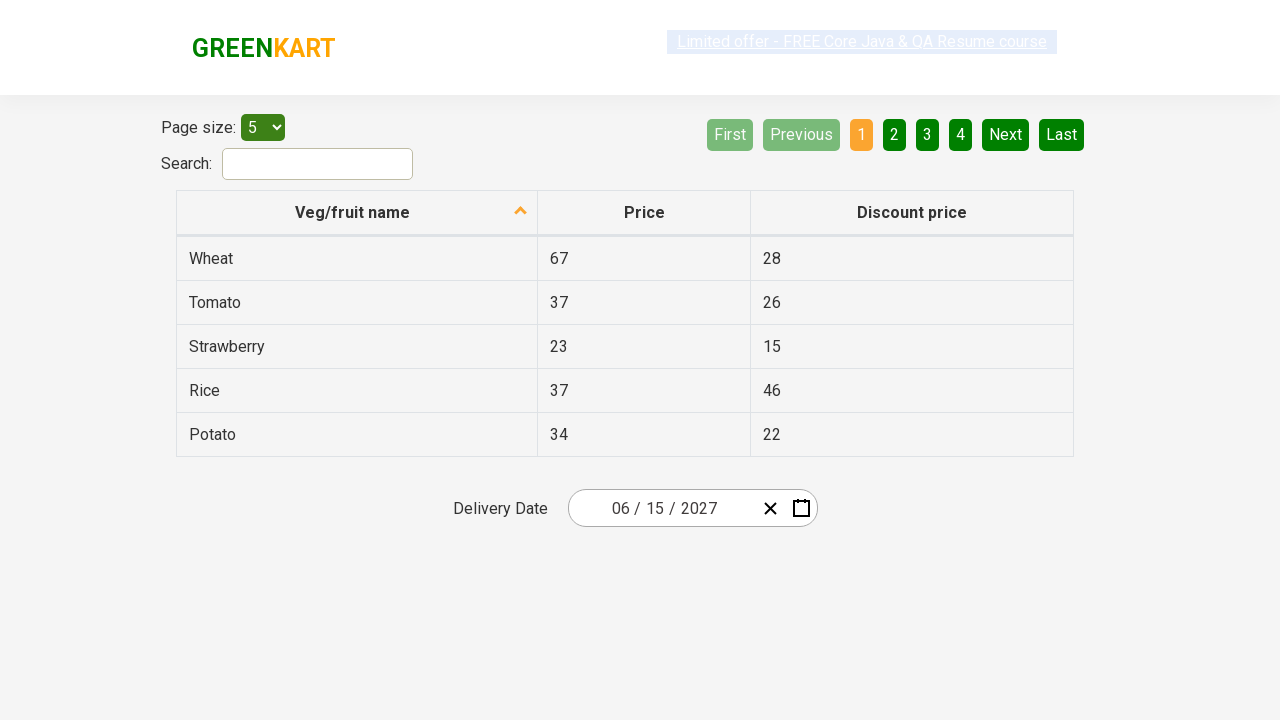

Retrieved day value from date picker
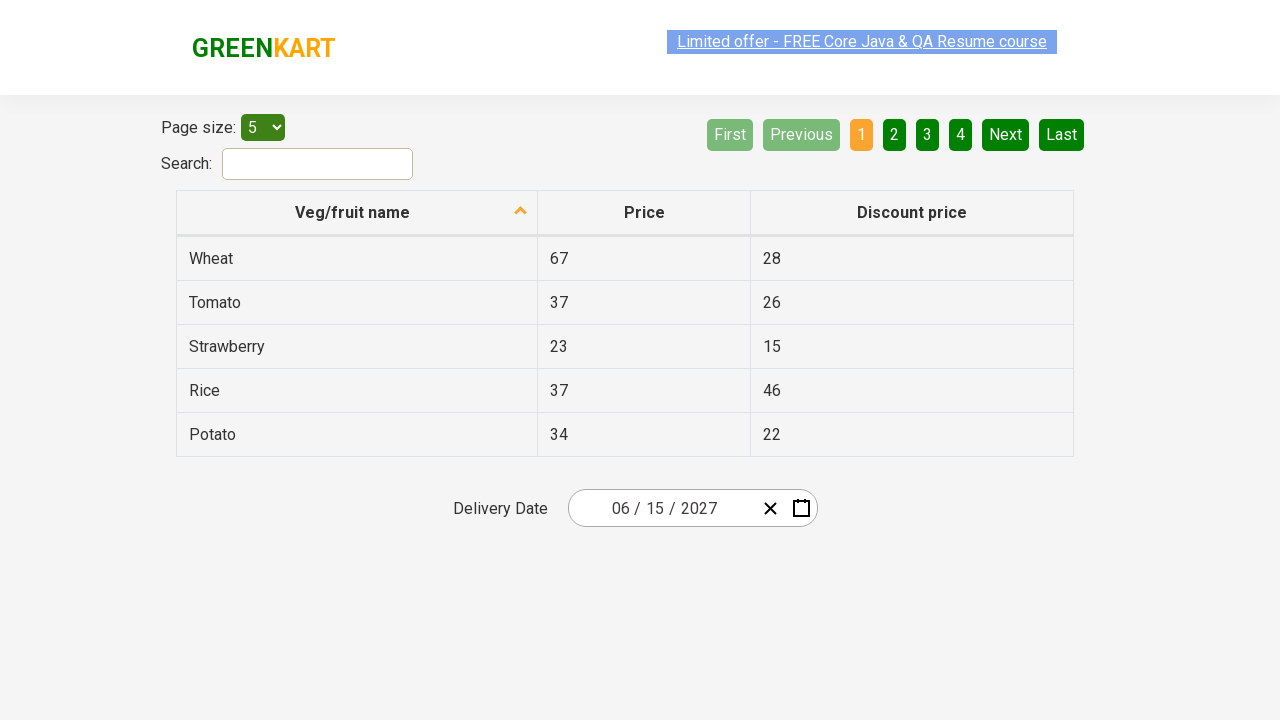

Verified day value is 15
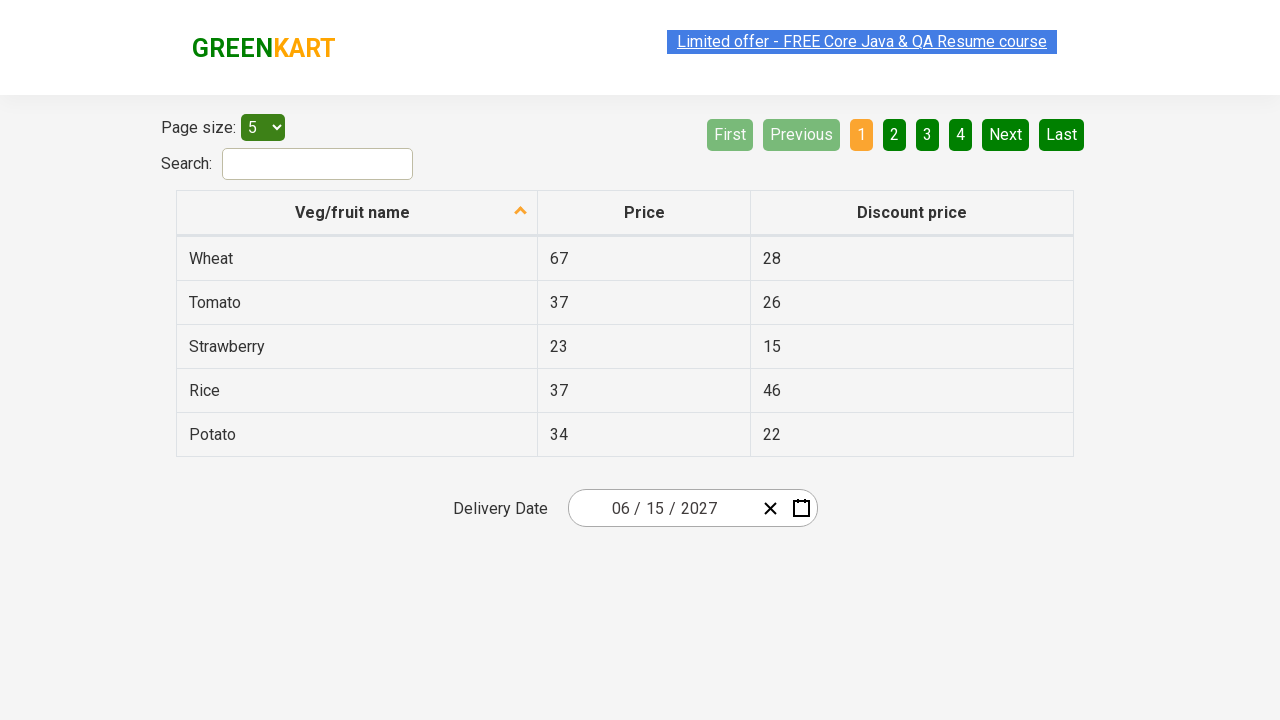

Retrieved year value from date picker
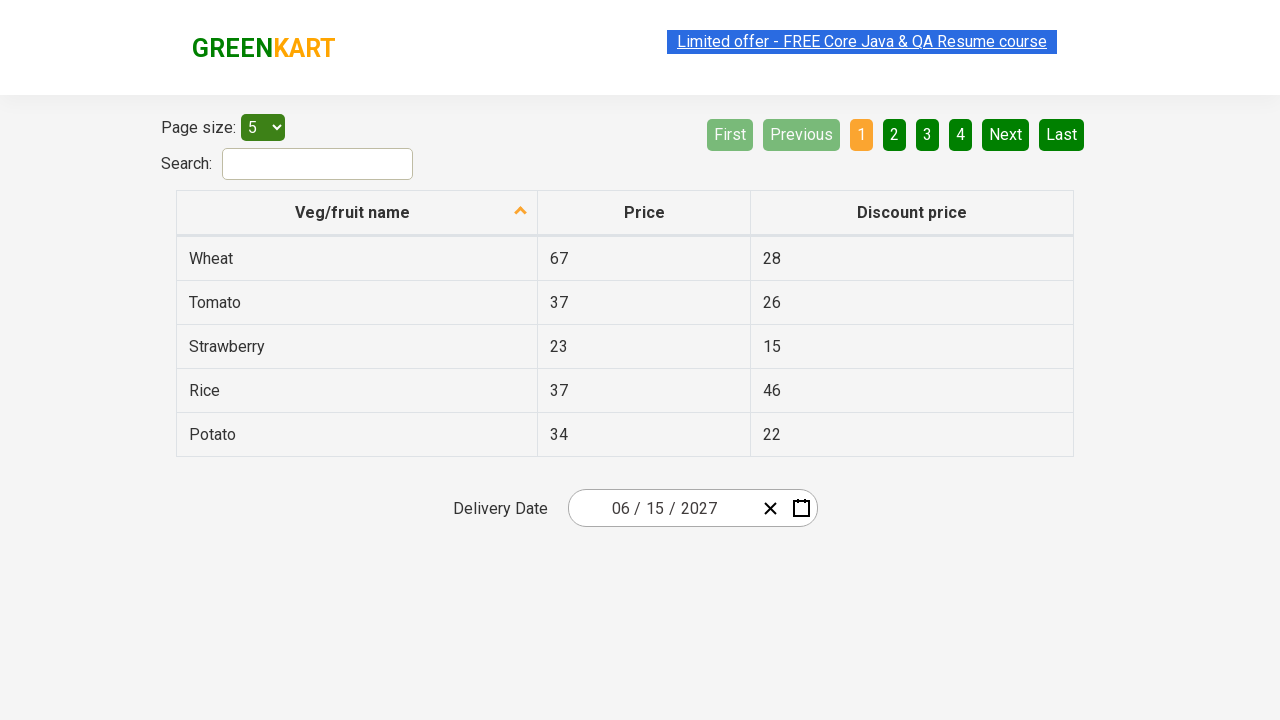

Verified year value is 2027
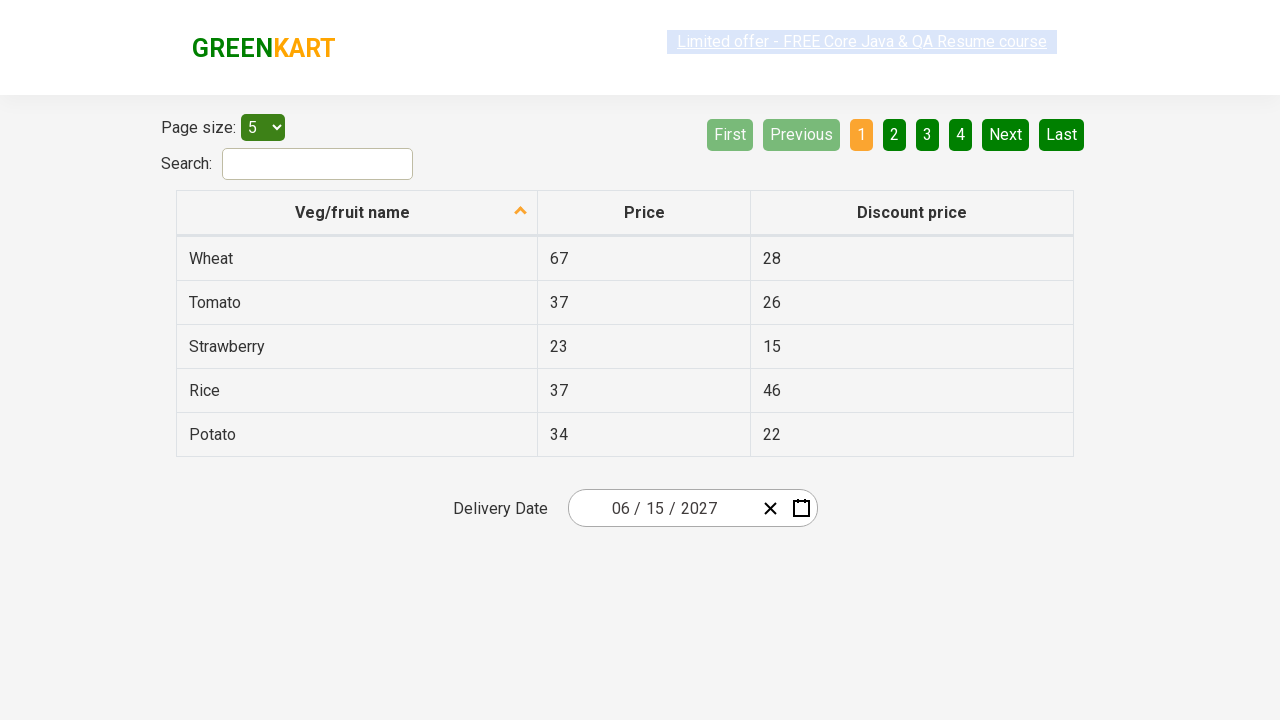

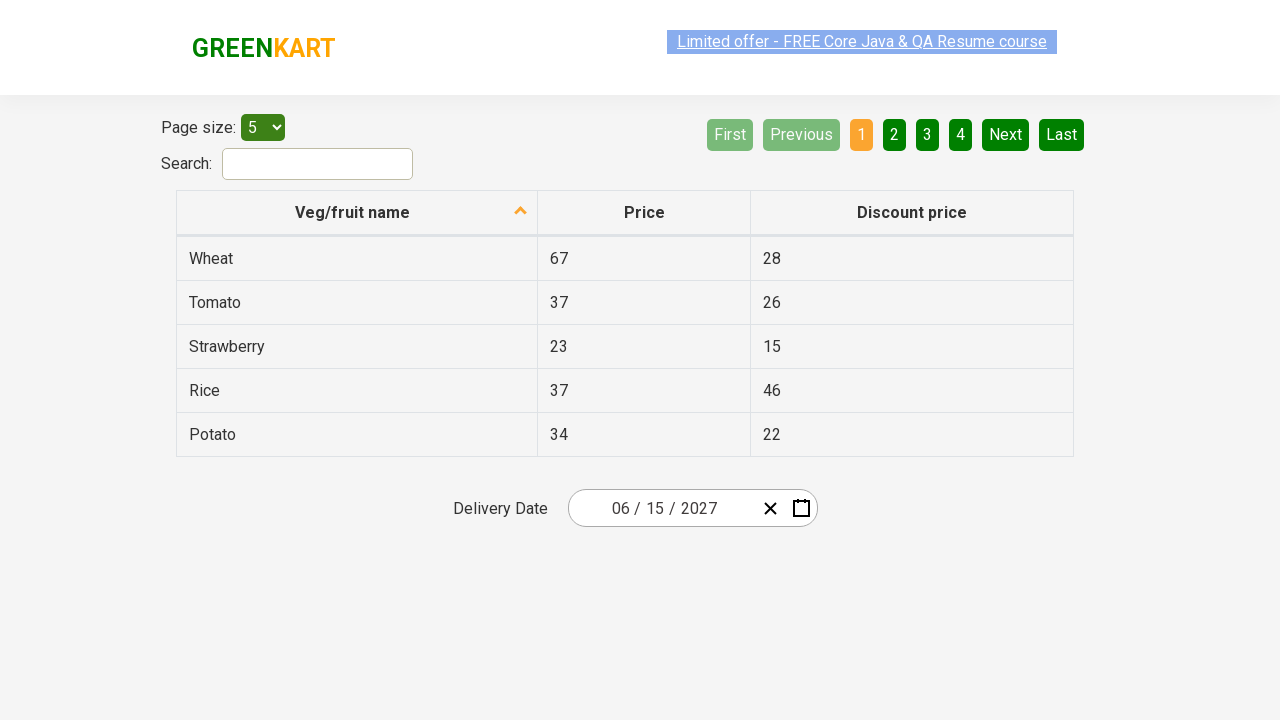